Tests tooltip functionality by hovering over a button and verifying the tooltip text appears

Starting URL: https://demoqa.com/tool-tips

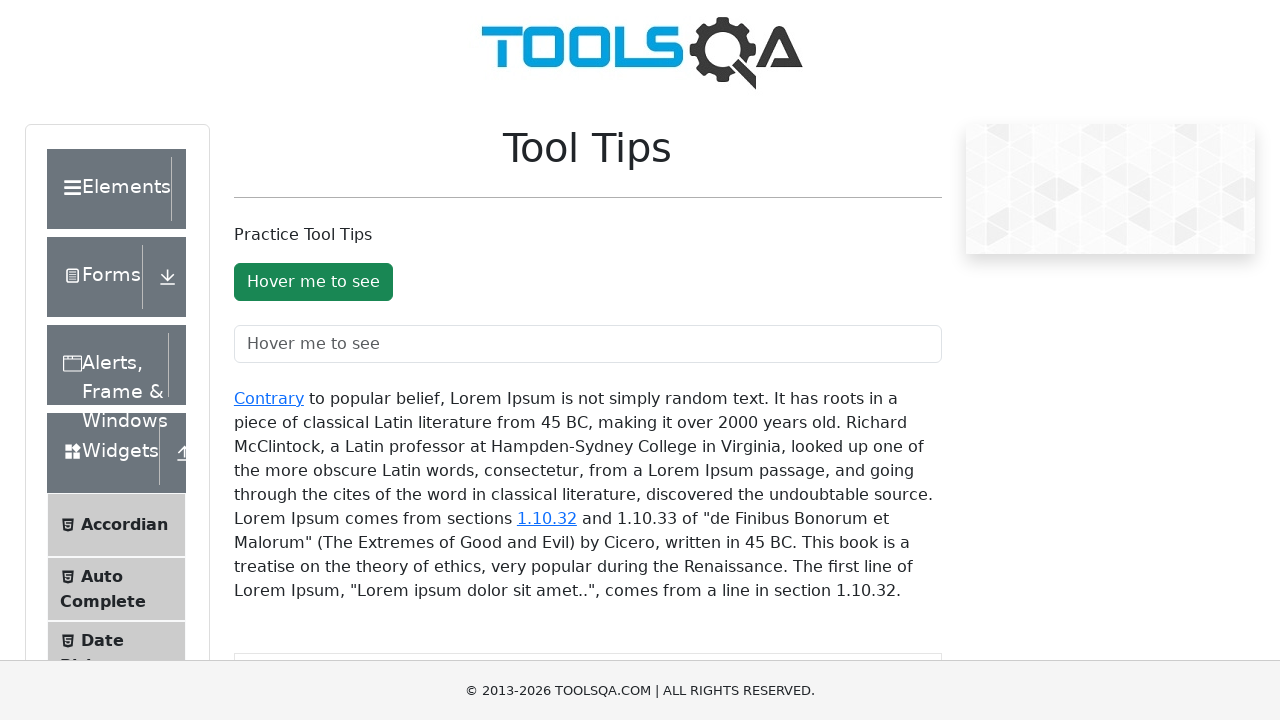

Hovered over the tooltip button to trigger tooltip display at (313, 282) on #toolTipButton
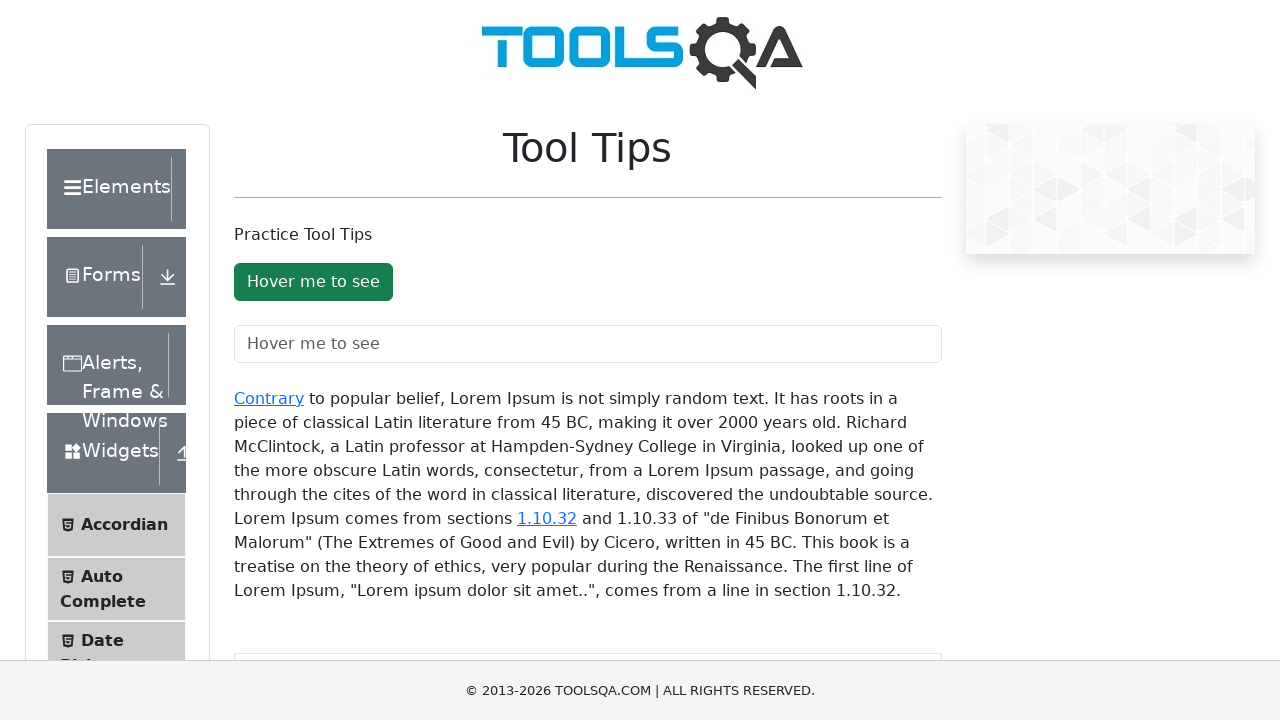

Tooltip became visible
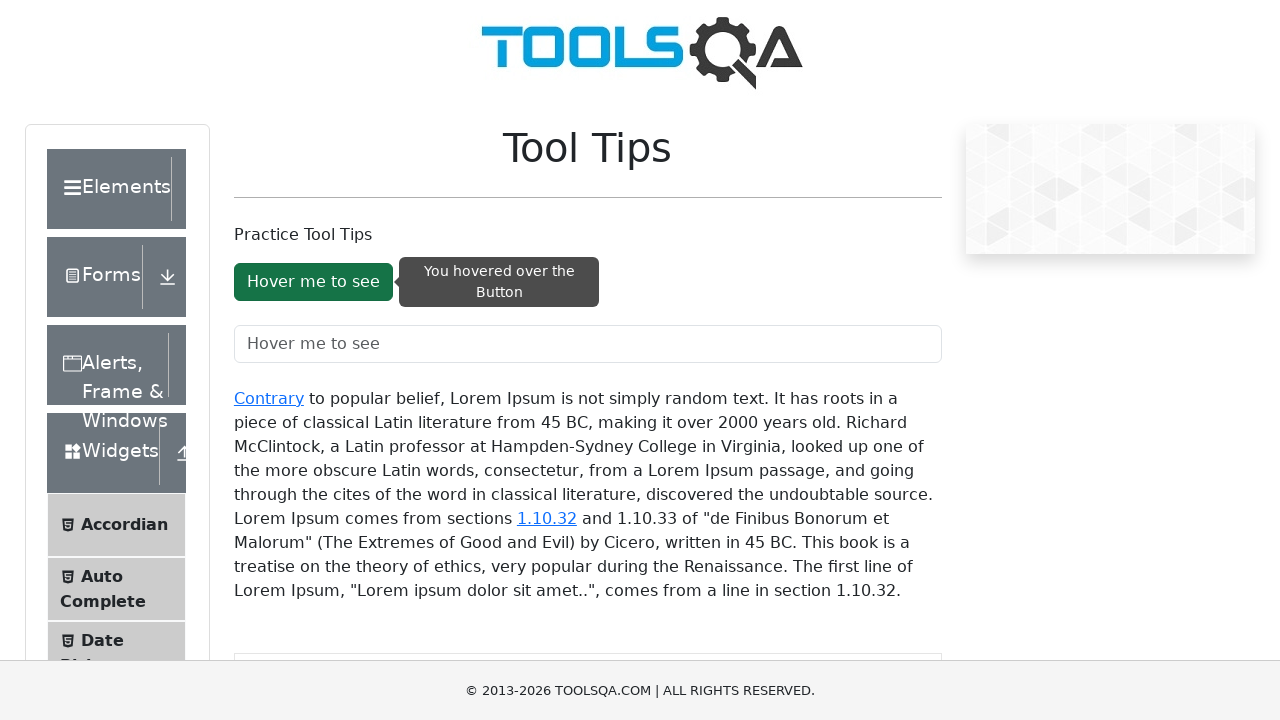

Located the tooltip element
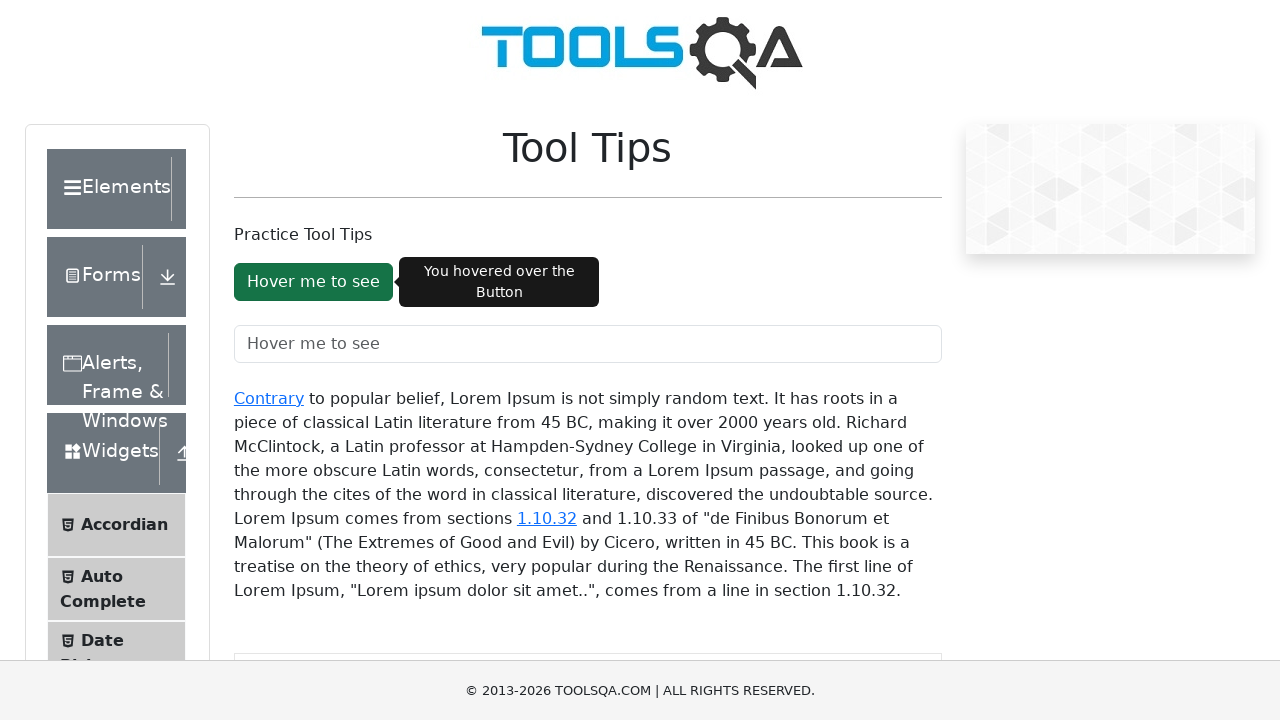

Retrieved tooltip text: You hovered over the Button
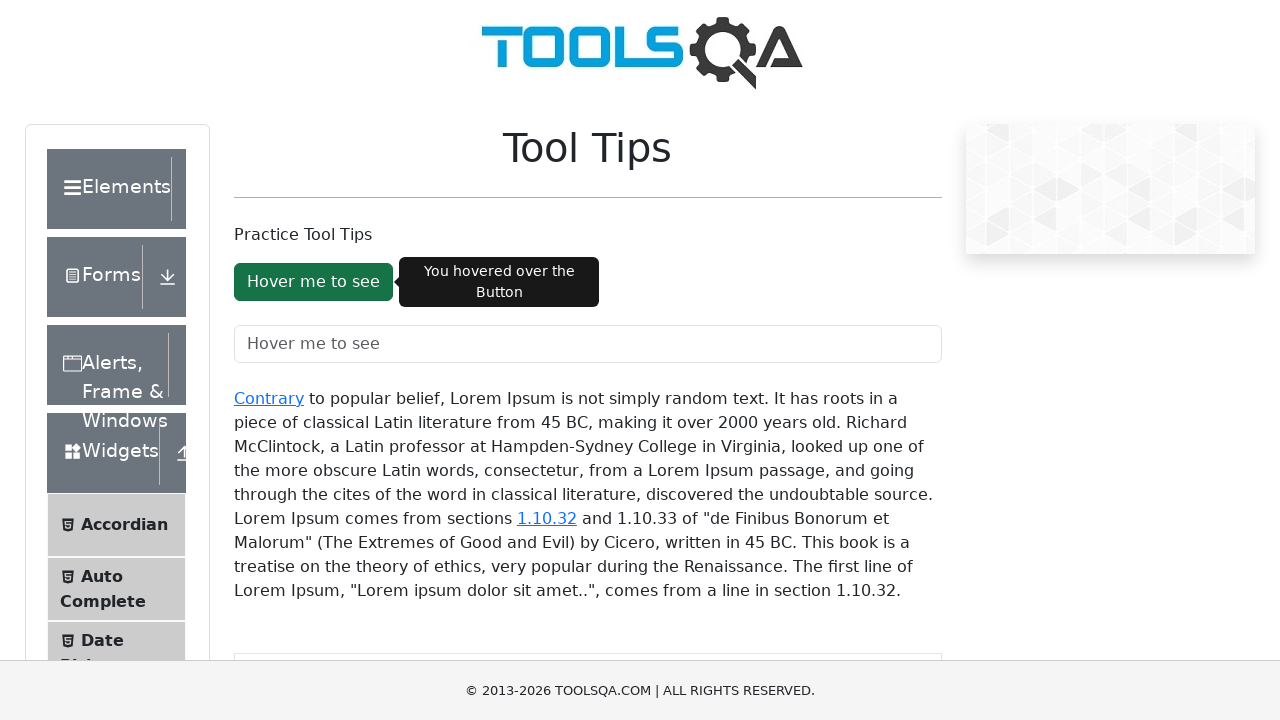

Printed tooltip text to console
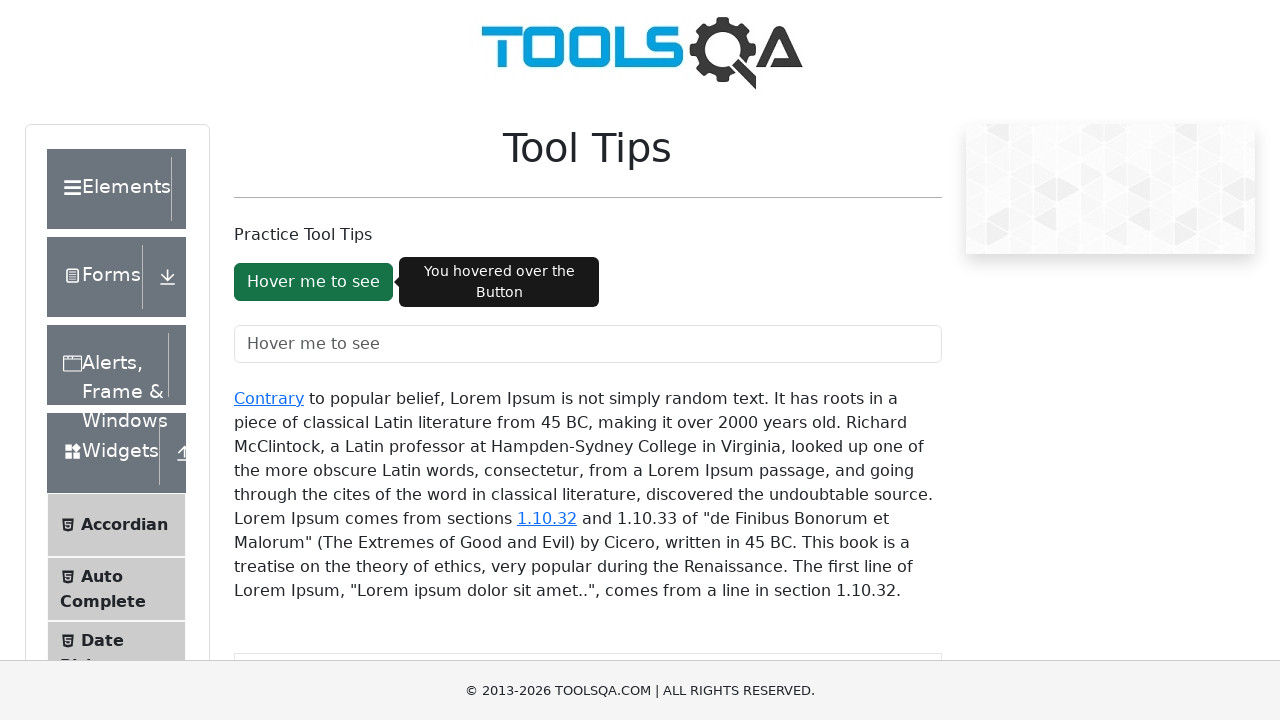

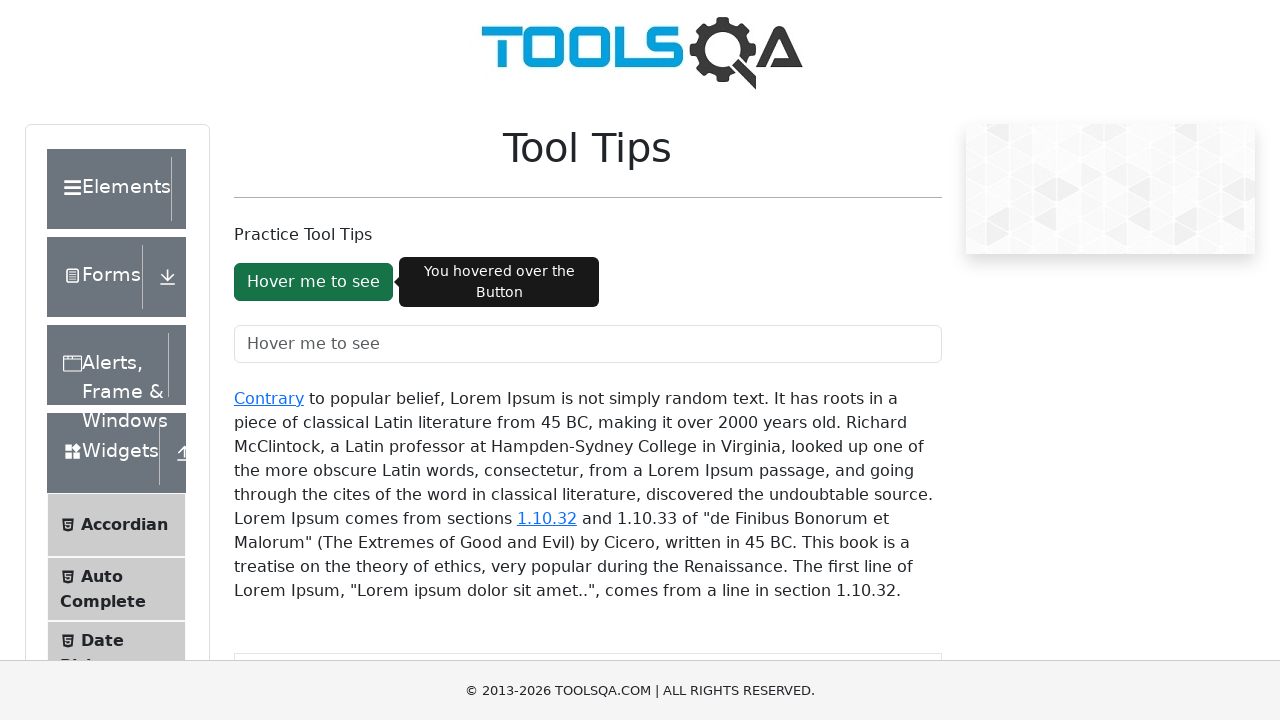